Tests a laminate flooring calculator with larger room dimensions (6.12x4.523m) and larger laminate panels, selecting a different laying direction and verifying results.

Starting URL: https://masterskayapola.ru/kalkulyator/laminata.html

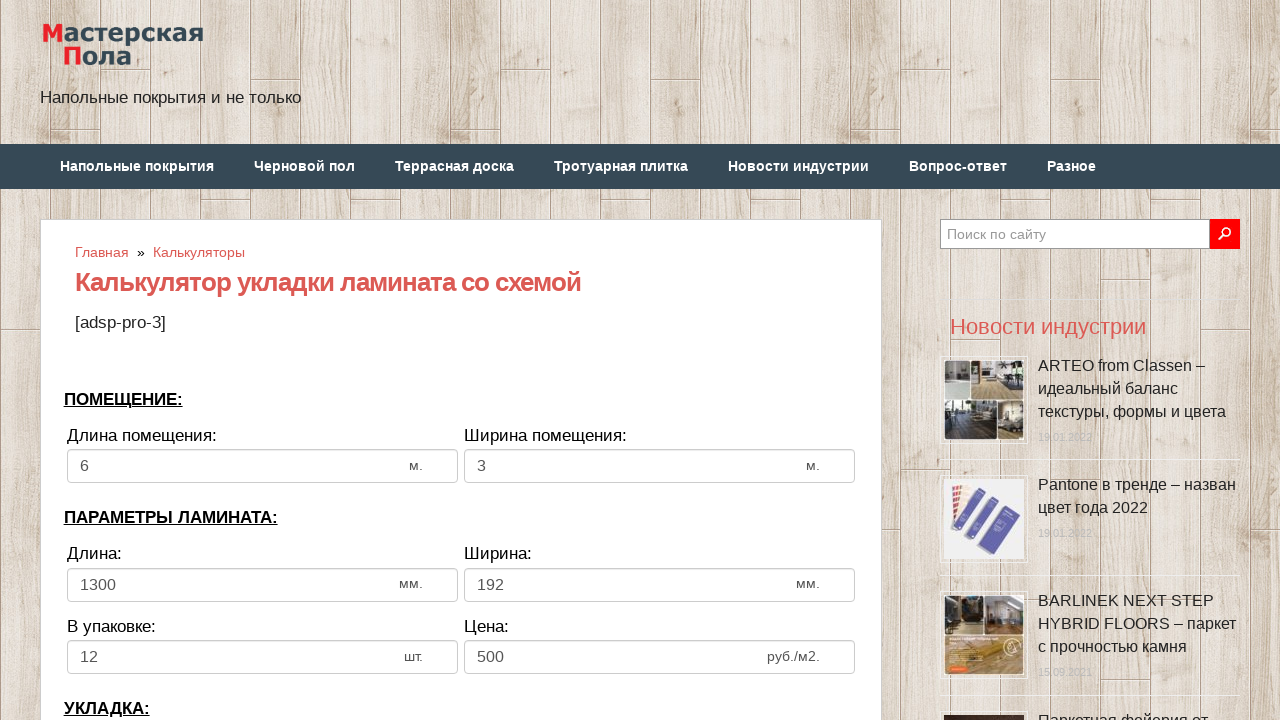

Filled room length (width) with 6.12m
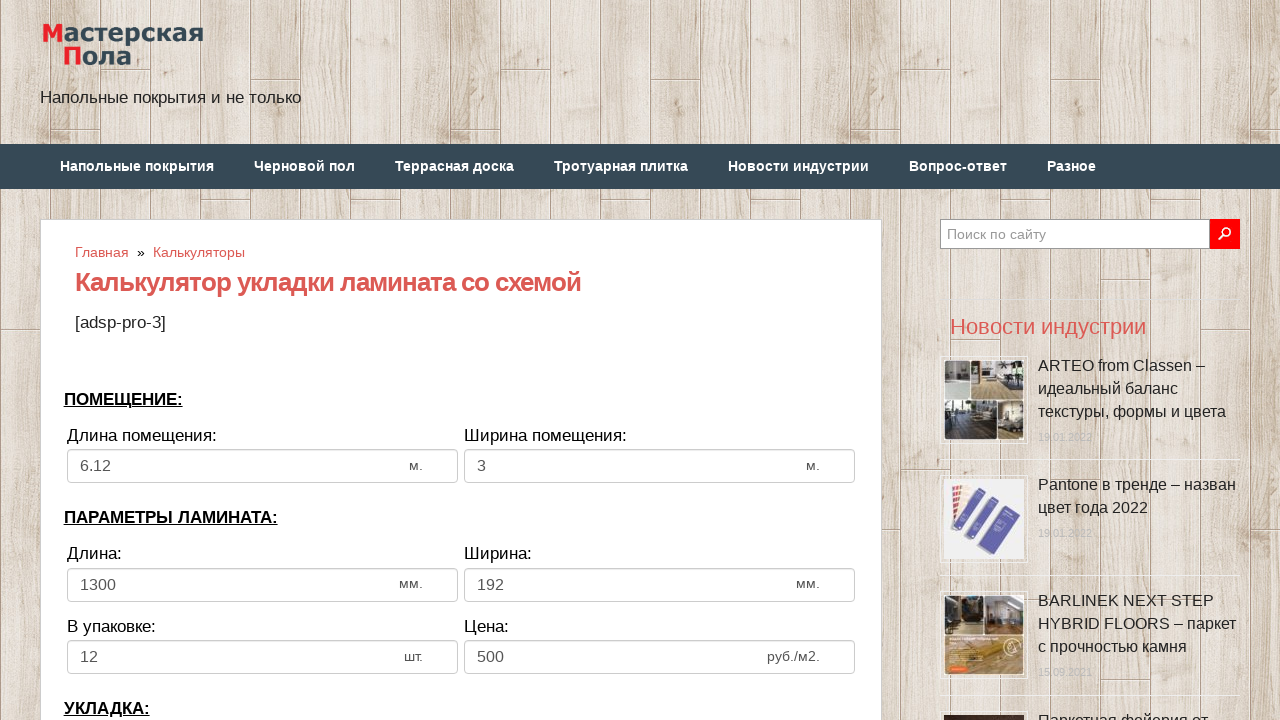

Filled room width (height) with 4.523m
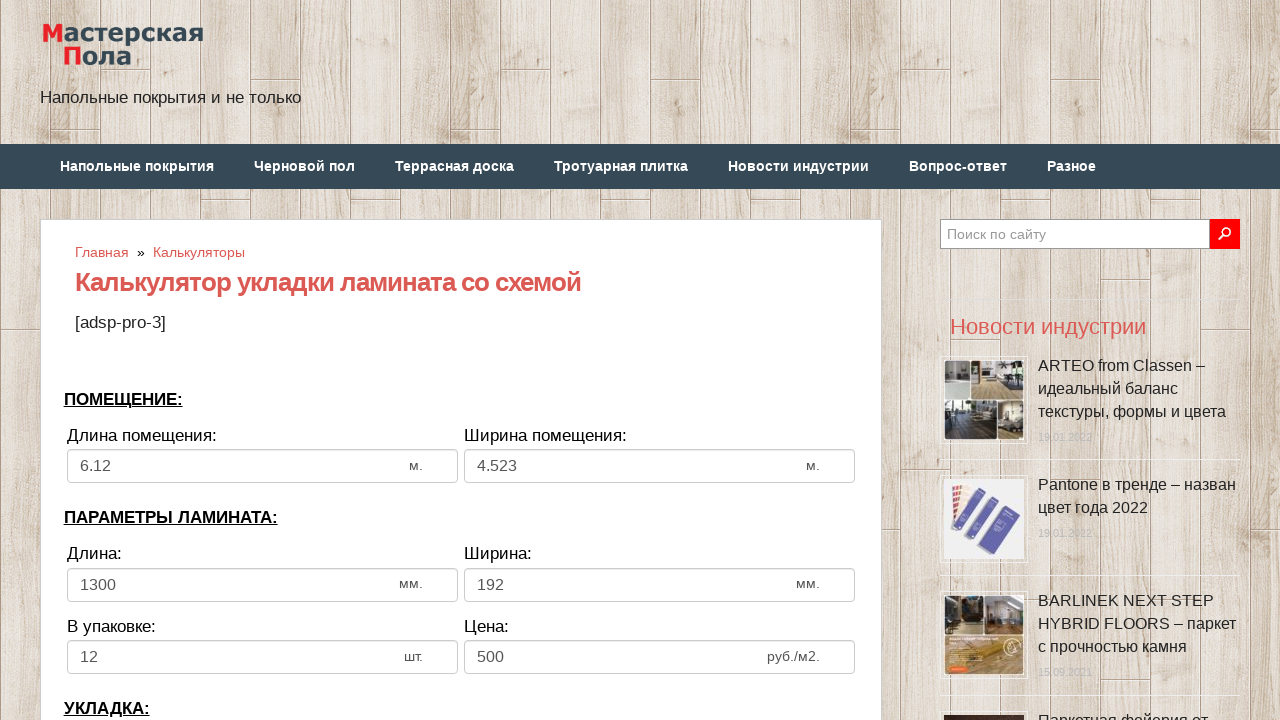

Filled laminate panel length with 5000mm
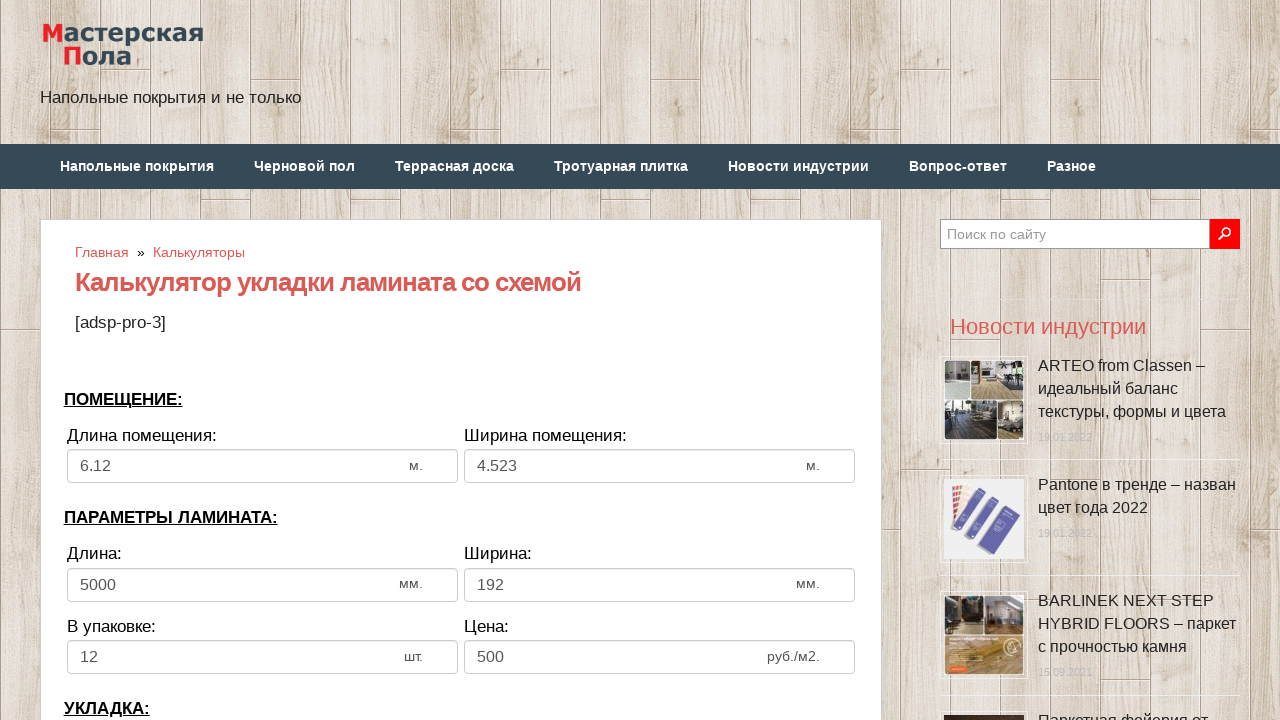

Filled laminate panel width with 400mm
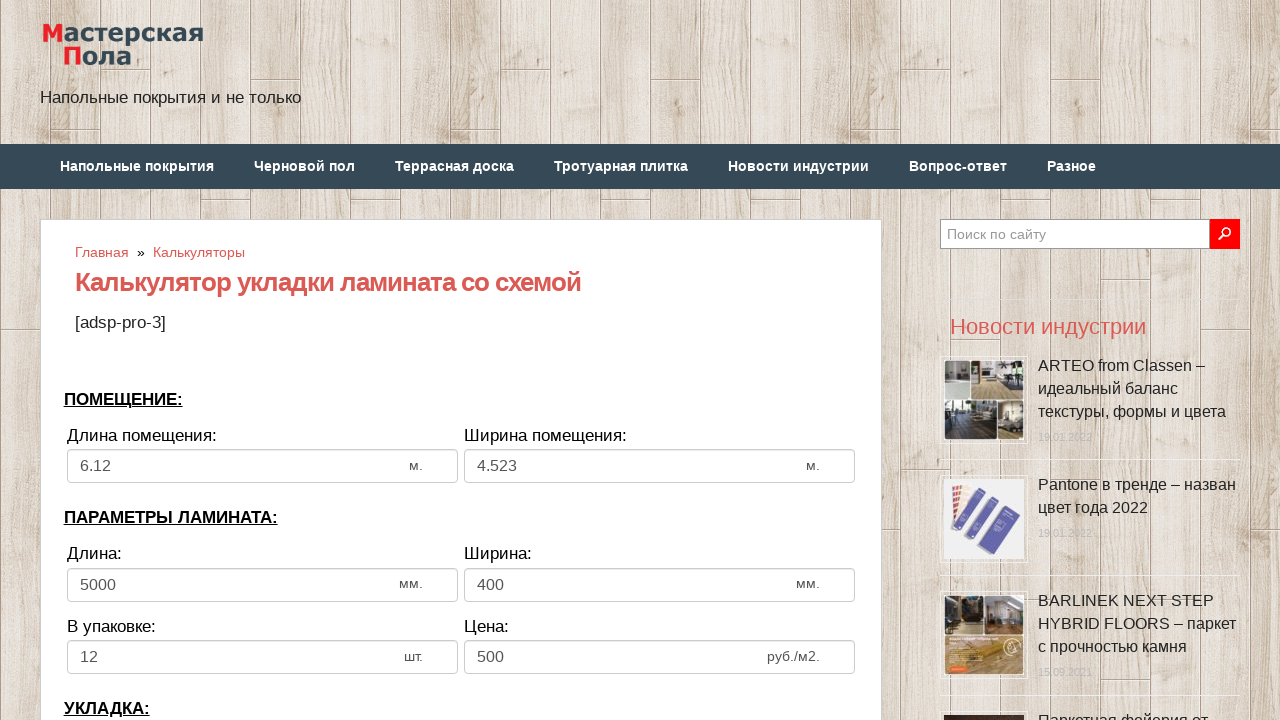

Filled packing quantity with 12 panels
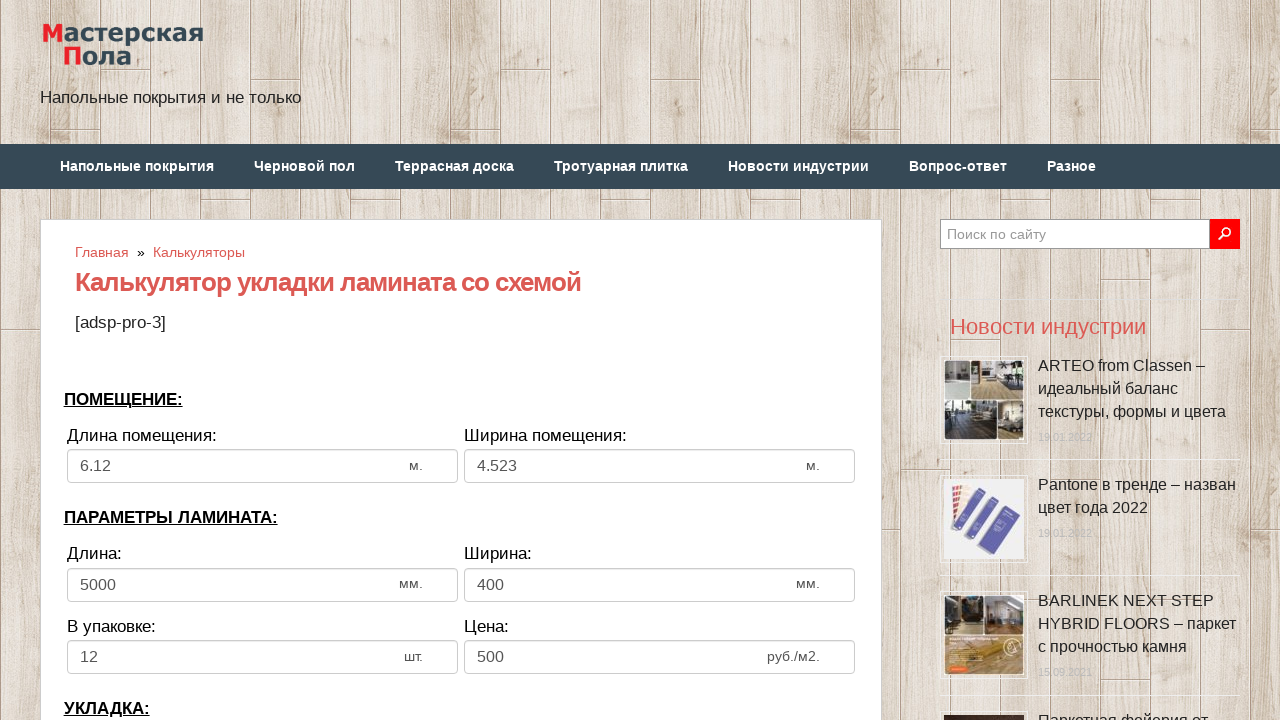

Filled price with 156
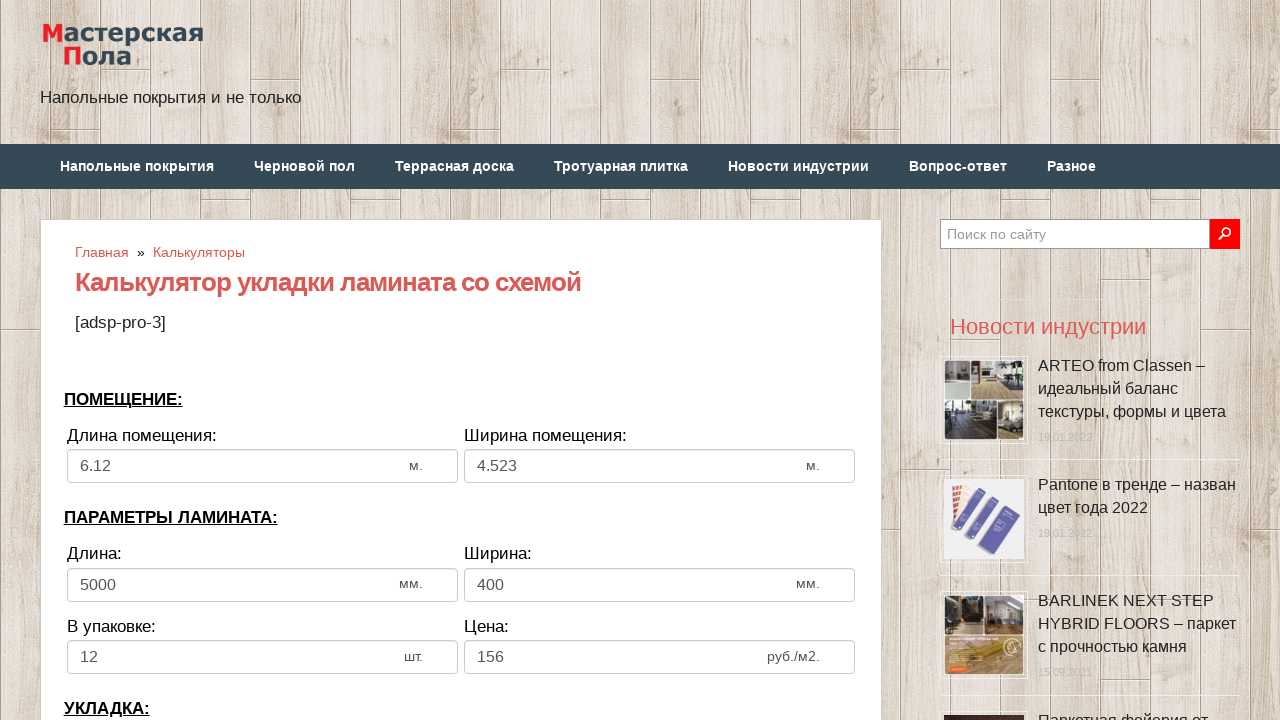

Selected laying direction 'tow' on select[name='calc_direct']
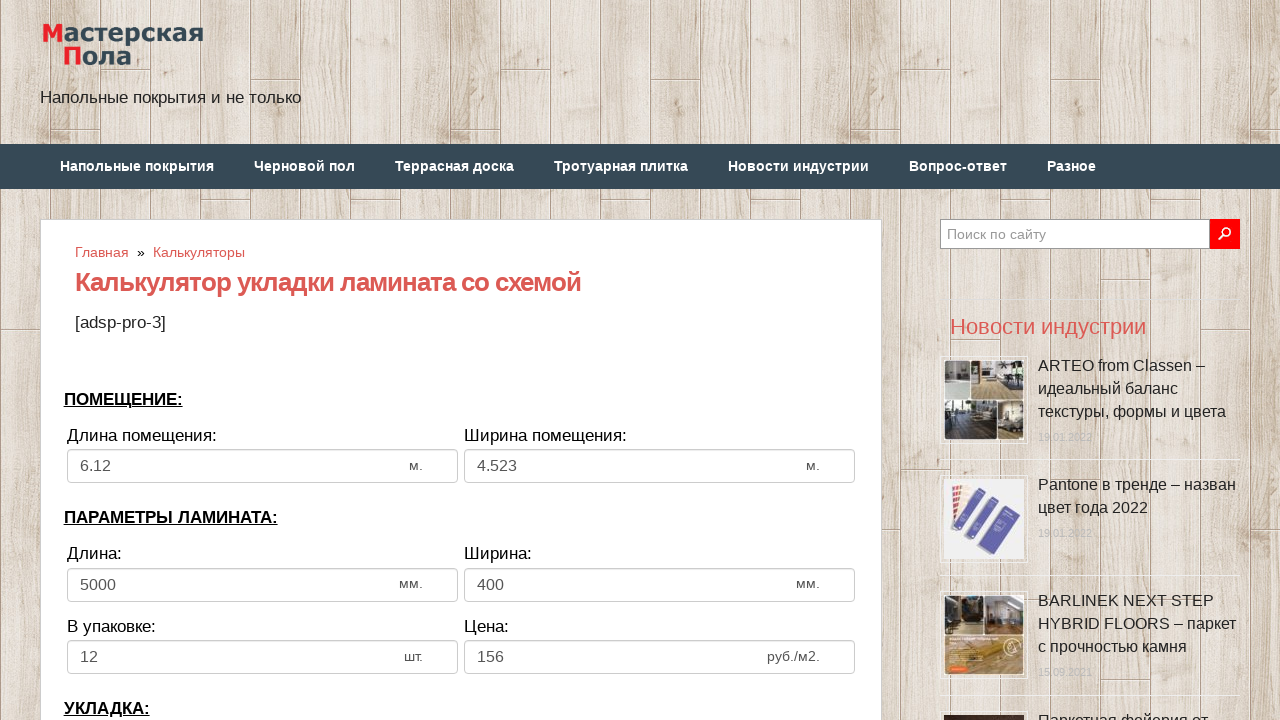

Filled offset rows with 400mm
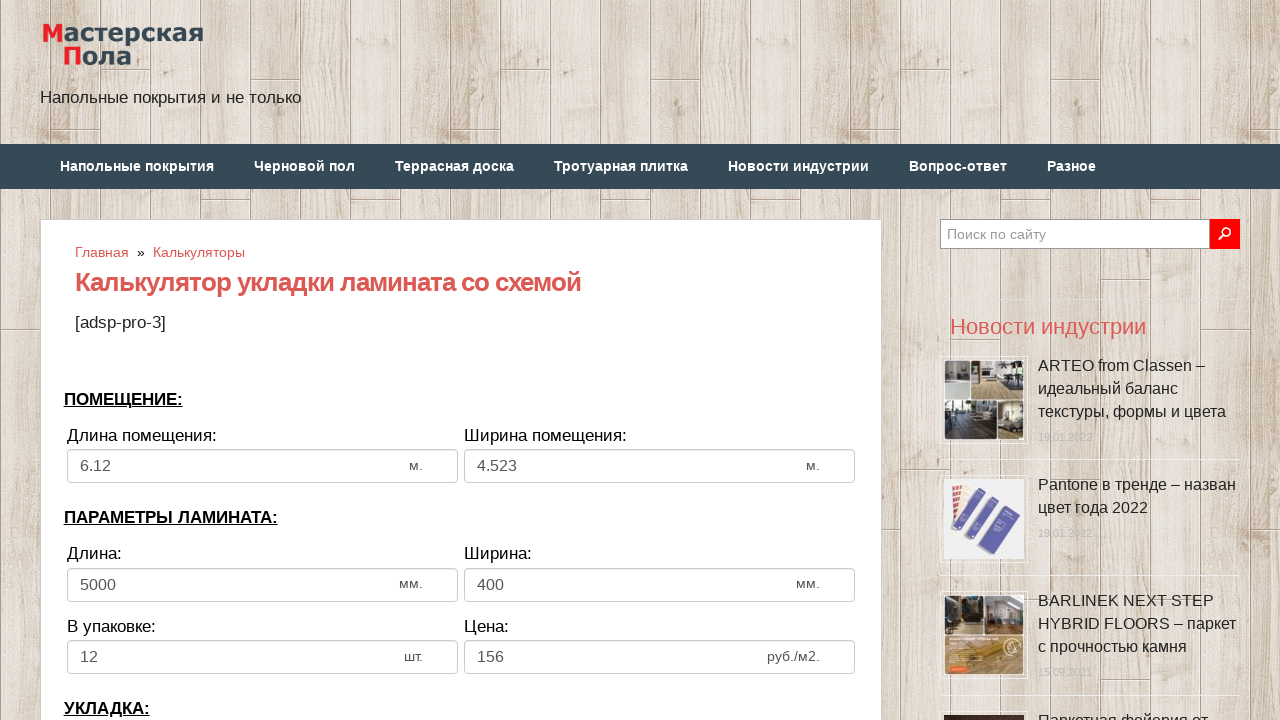

Filled indent from wall with 12mm
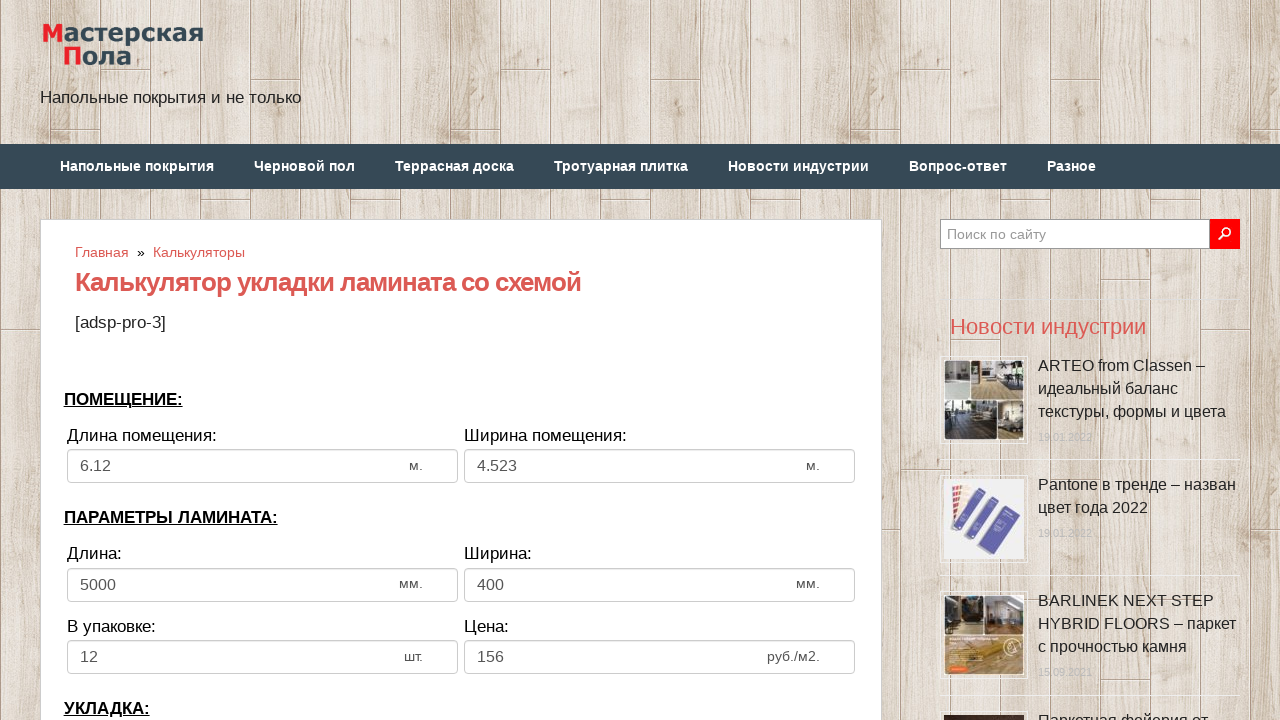

Clicked calculate button at (461, 361) on .tocalc
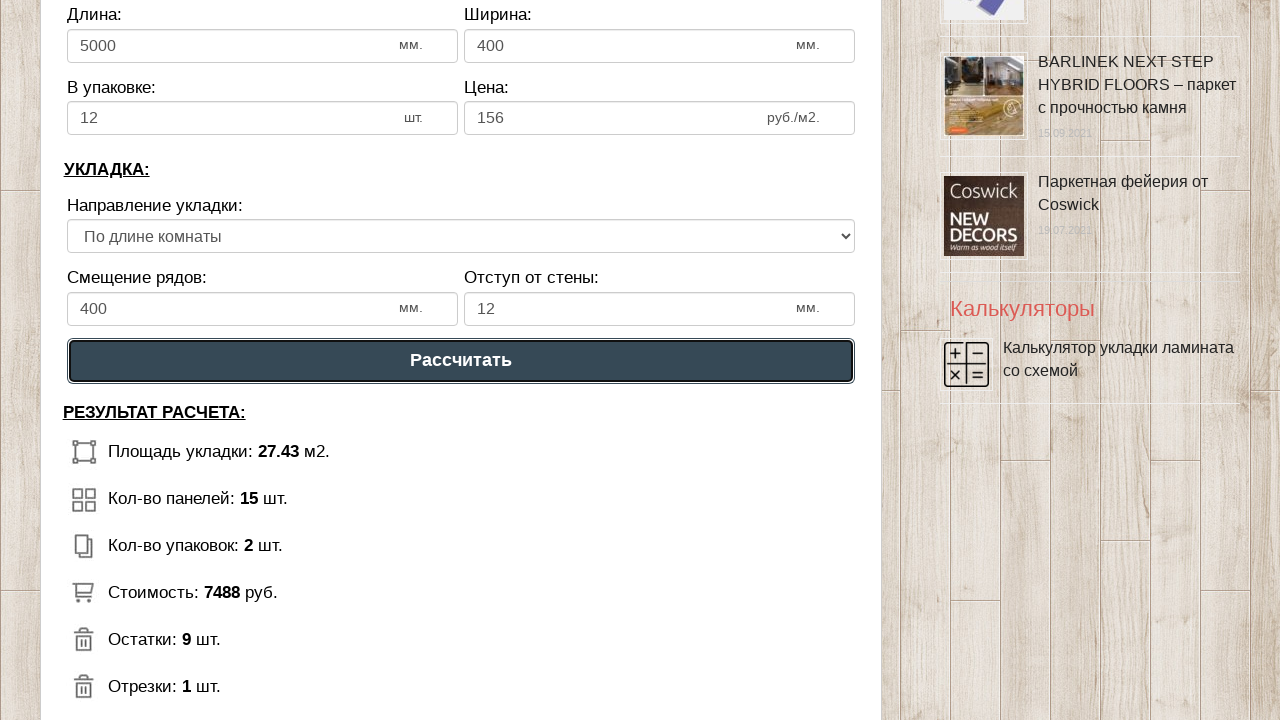

Calculator results loaded and displayed
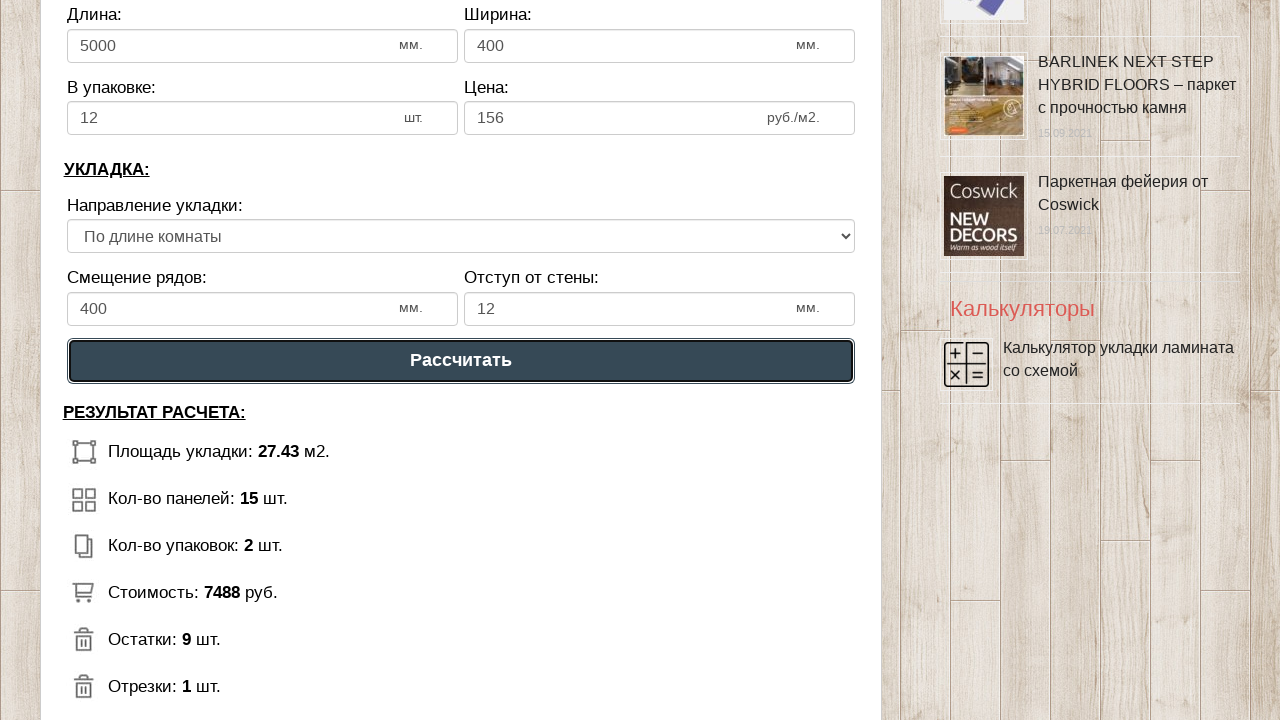

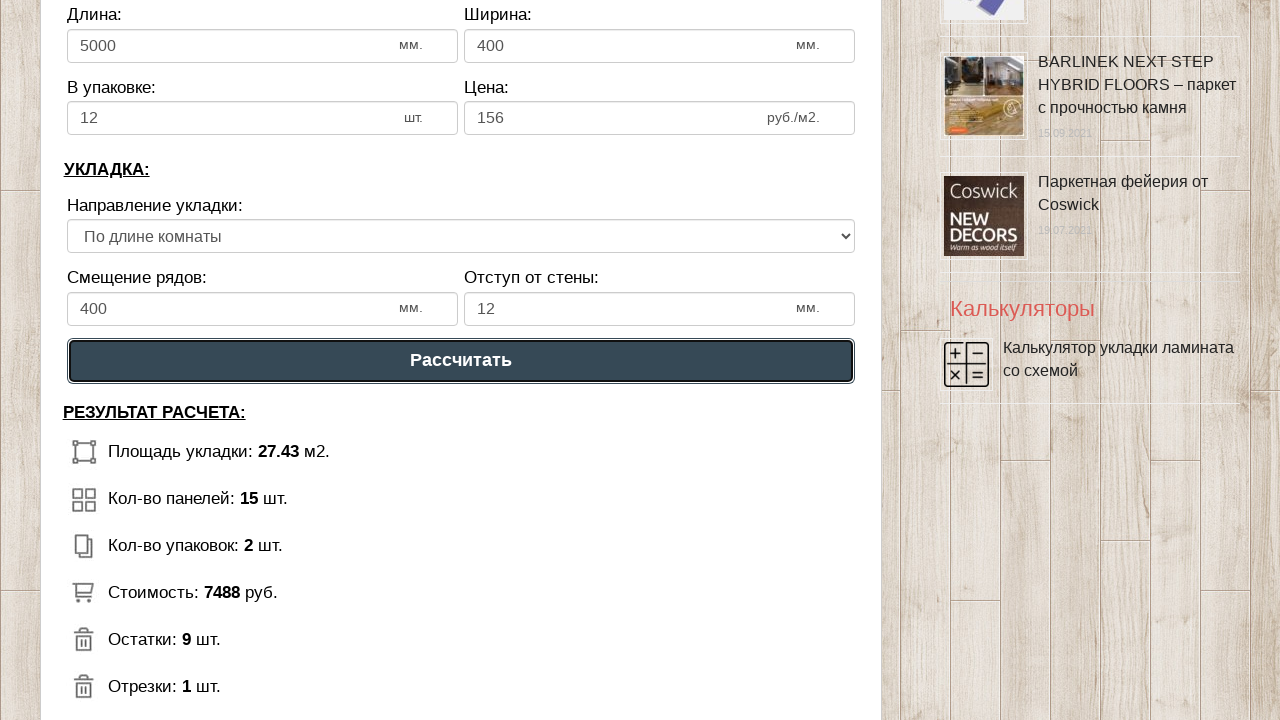